Tests confirm JavaScript alert handling by clicking a button to trigger a confirmation dialog, verifying the alert text, and accepting it

Starting URL: https://v1.training-support.net/selenium/javascript-alerts

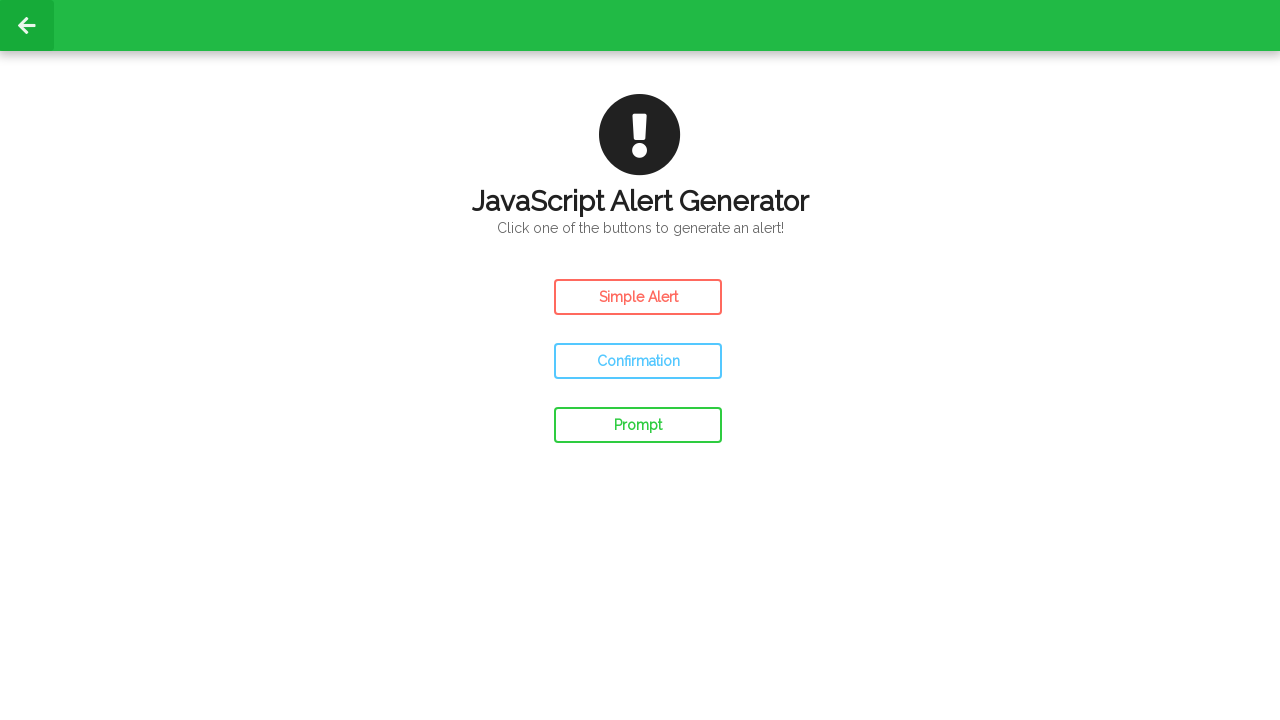

Set up dialog handler to accept confirm alerts
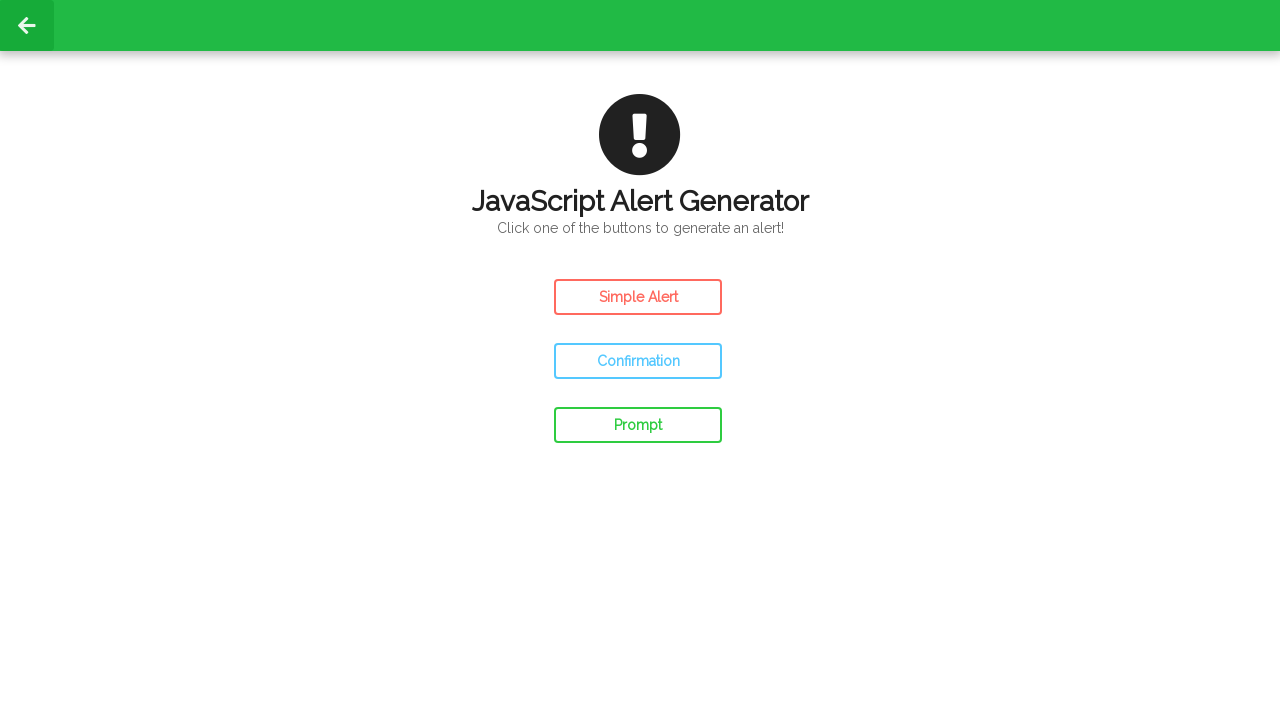

Clicked confirm button to trigger confirmation dialog at (638, 361) on #confirm
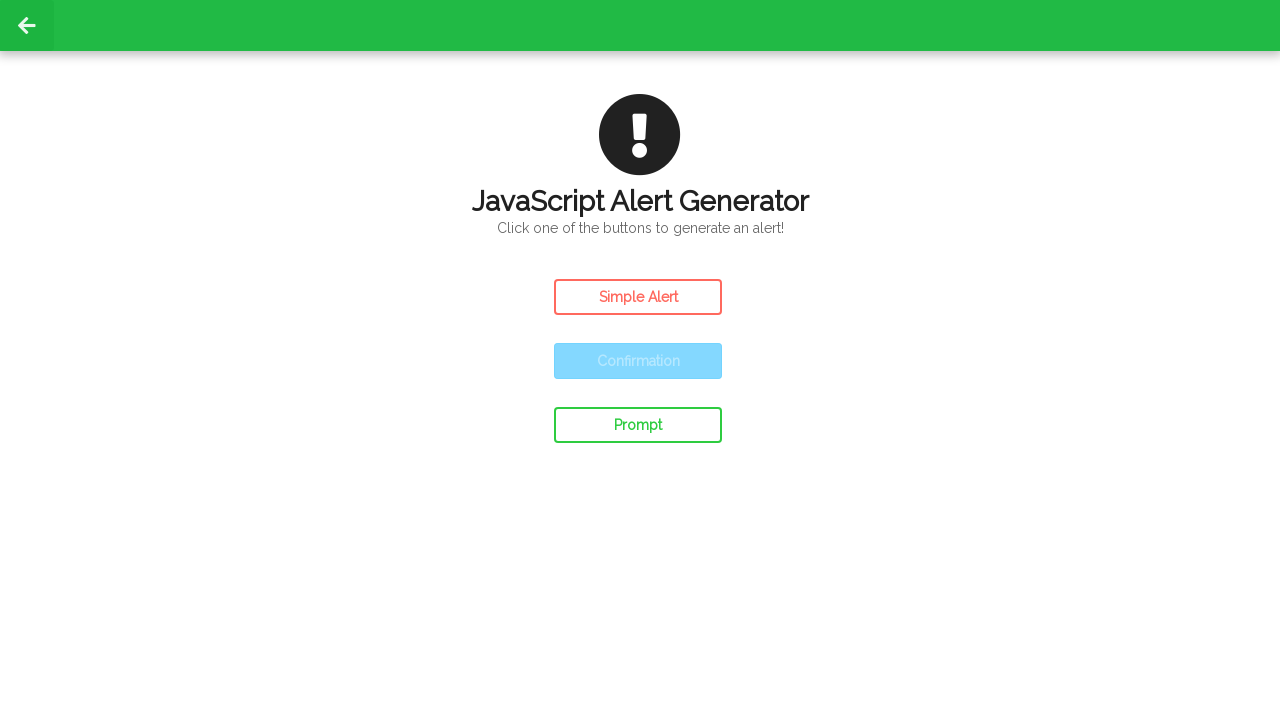

Waited for confirm alert to be processed
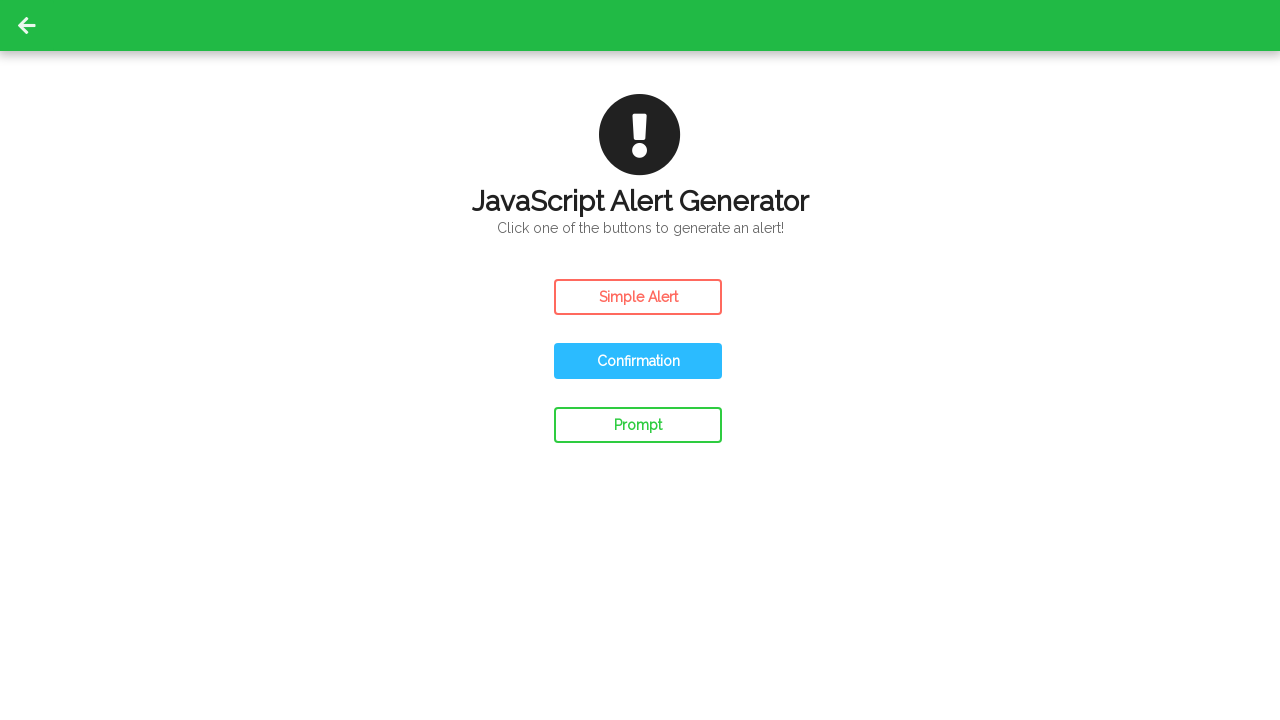

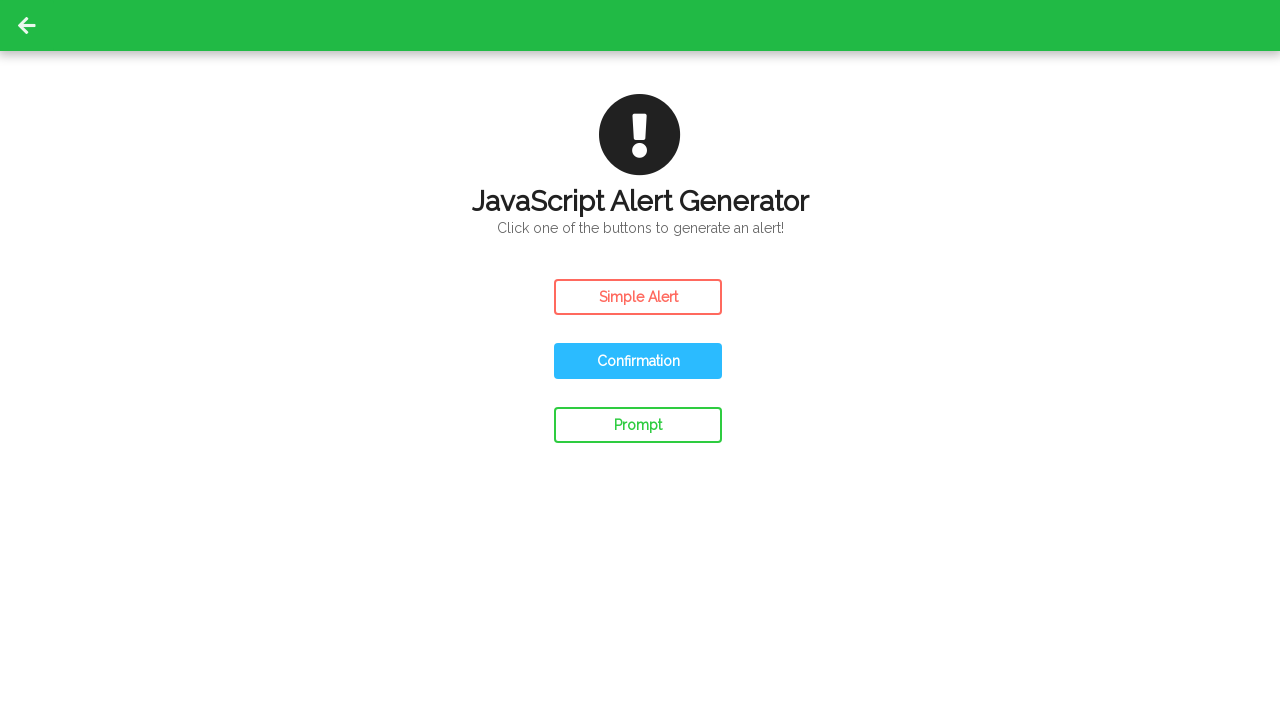